Tests departure and arrival city dropdowns by selecting Bengaluru as departure and Chennai as arrival city, verifying the selections are correctly displayed.

Starting URL: https://rahulshettyacademy.com/dropdownsPractise/

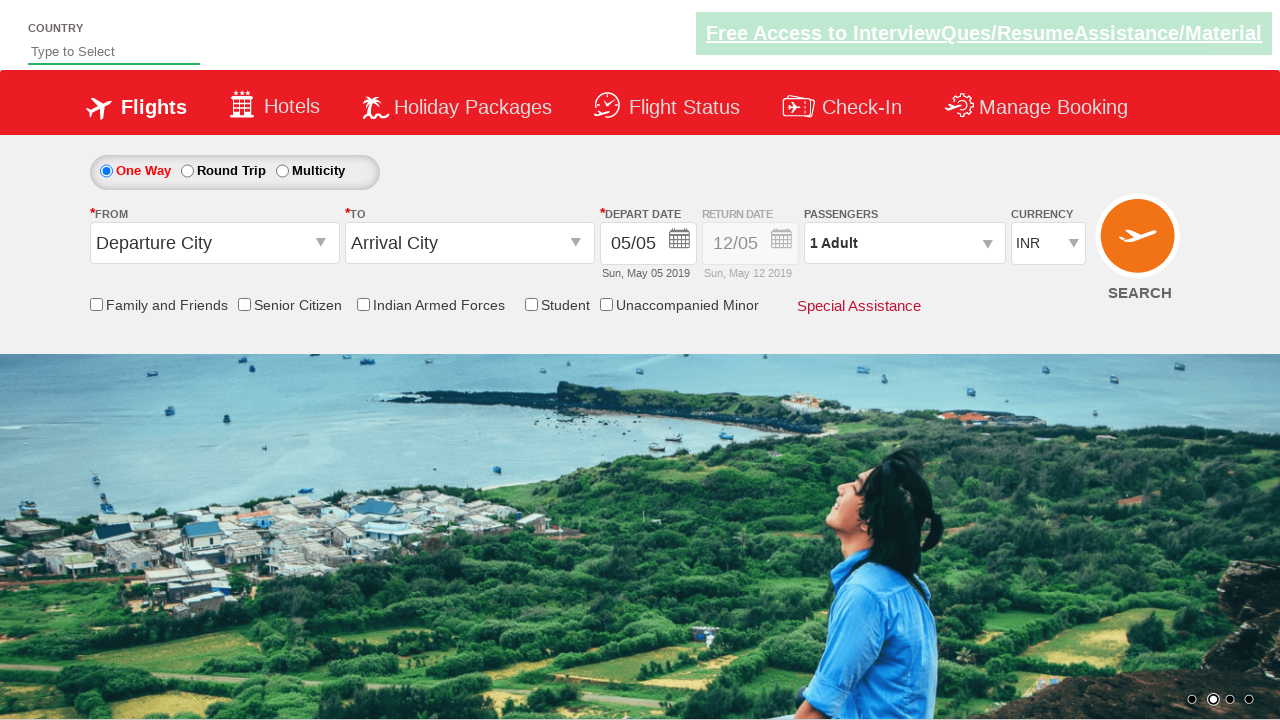

Clicked departure city dropdown at (214, 243) on #ctl00_mainContent_ddl_originStation1_CTXT
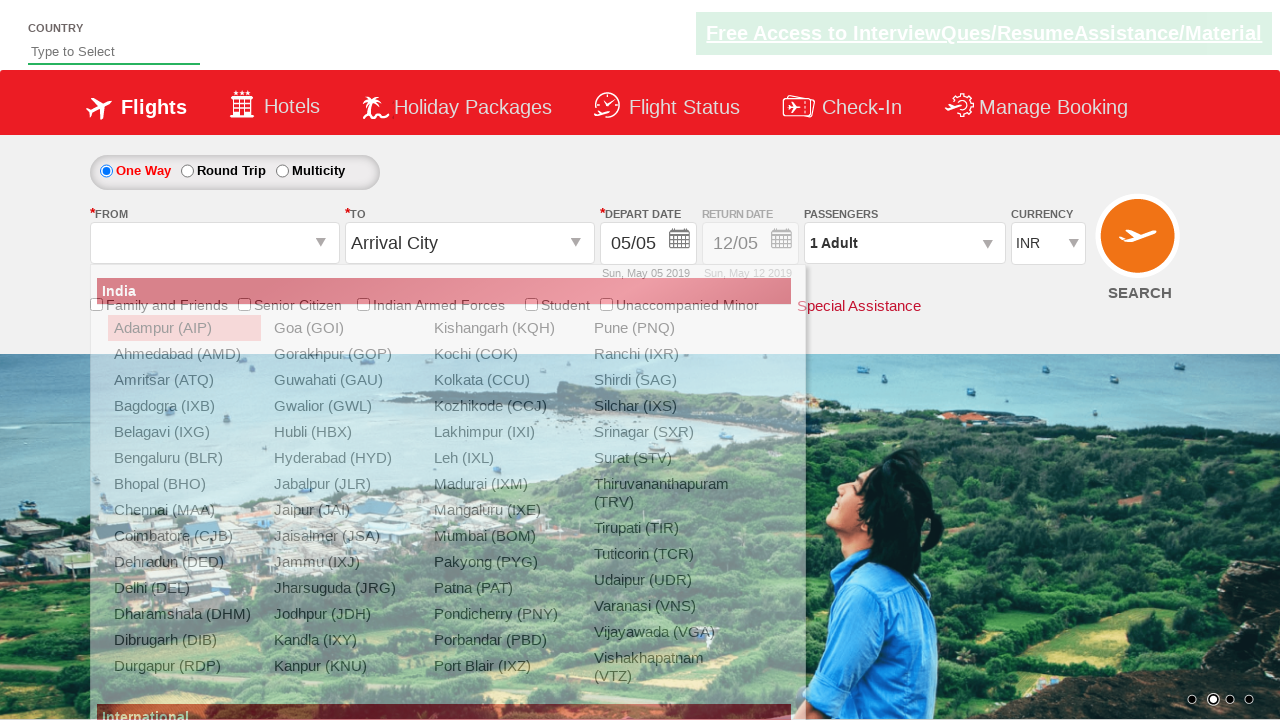

Bengaluru option became visible in dropdown
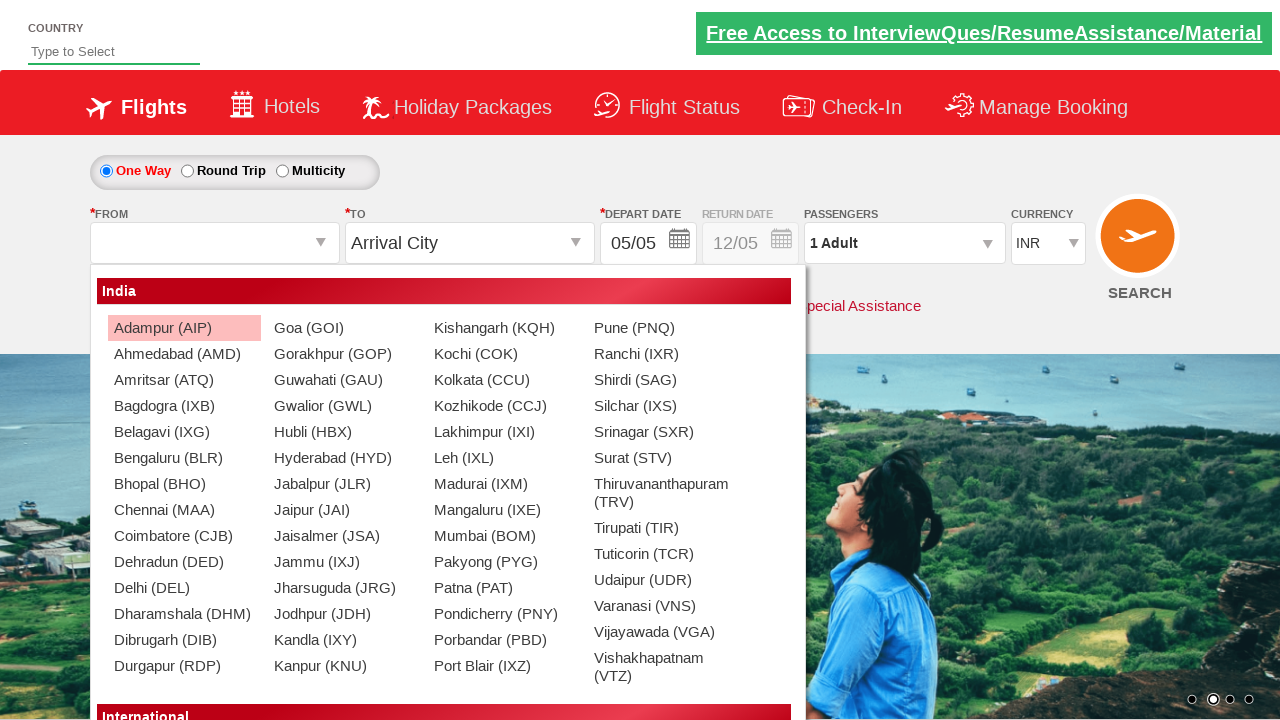

Selected Bengaluru as departure city at (184, 458) on xpath=//a[@value='BLR']
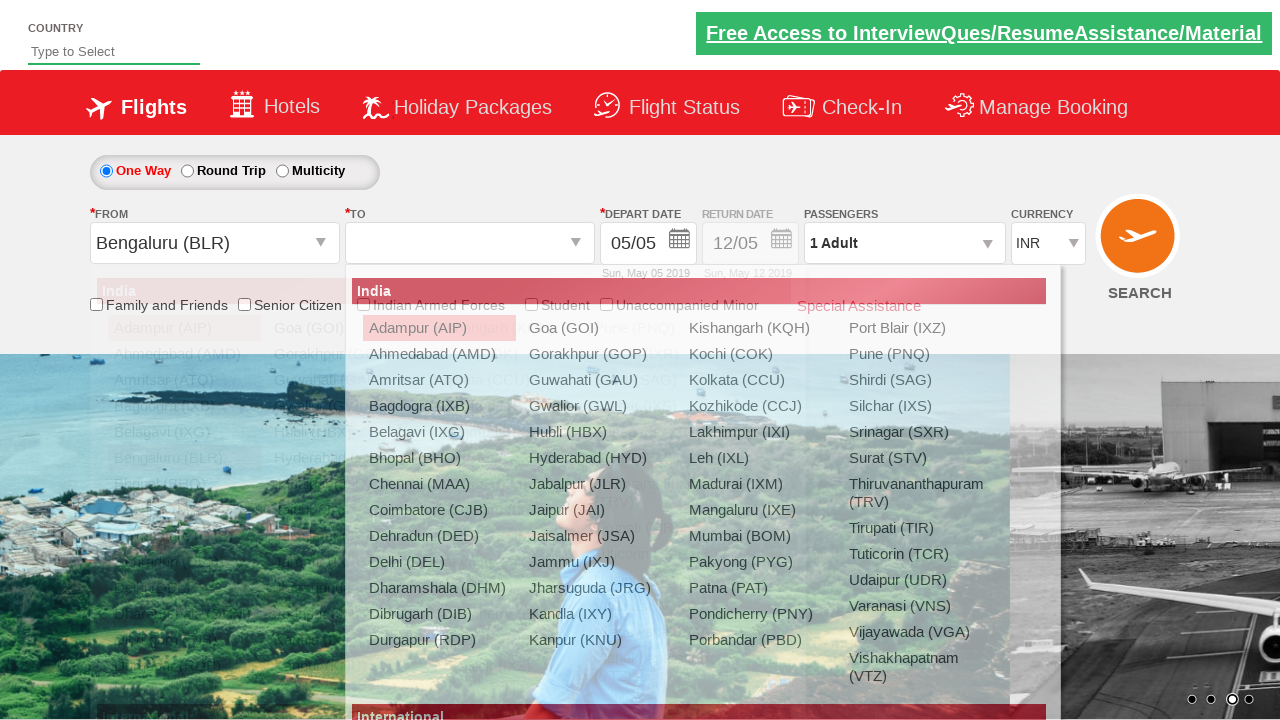

Chennai option became visible in arrival dropdown
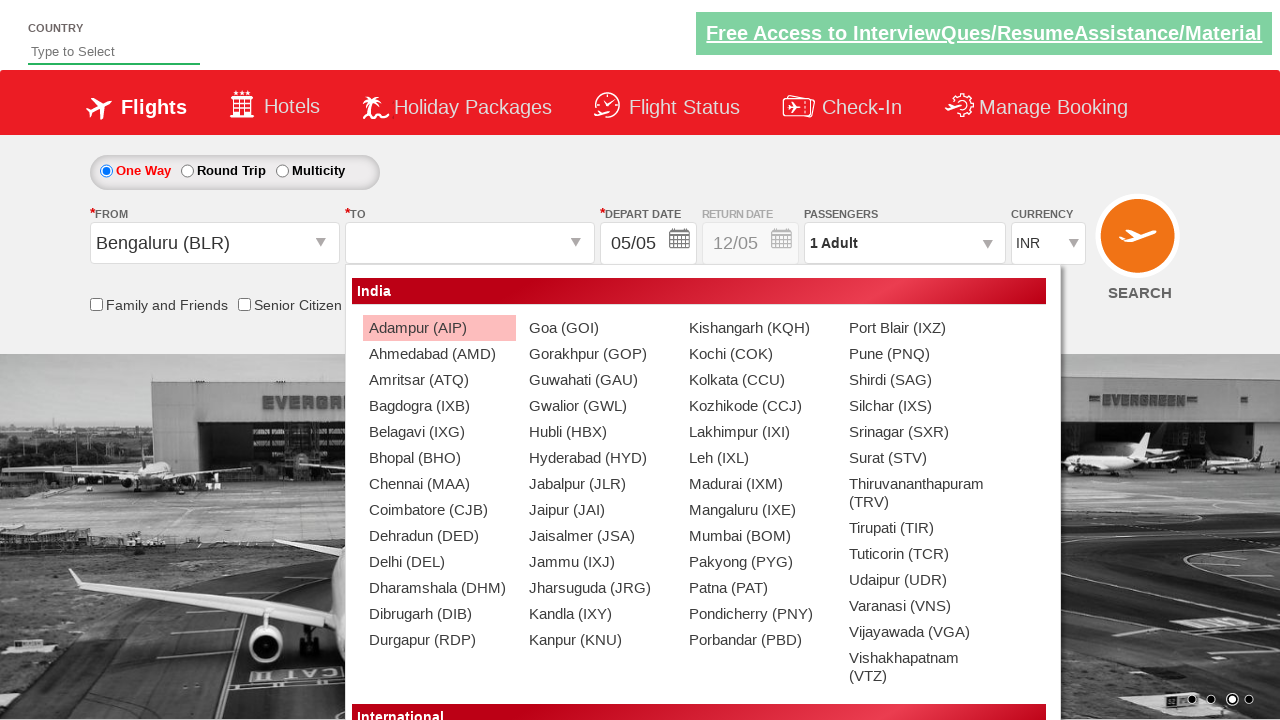

Selected Chennai as arrival city at (439, 484) on (//a[@value='MAA'])[2]
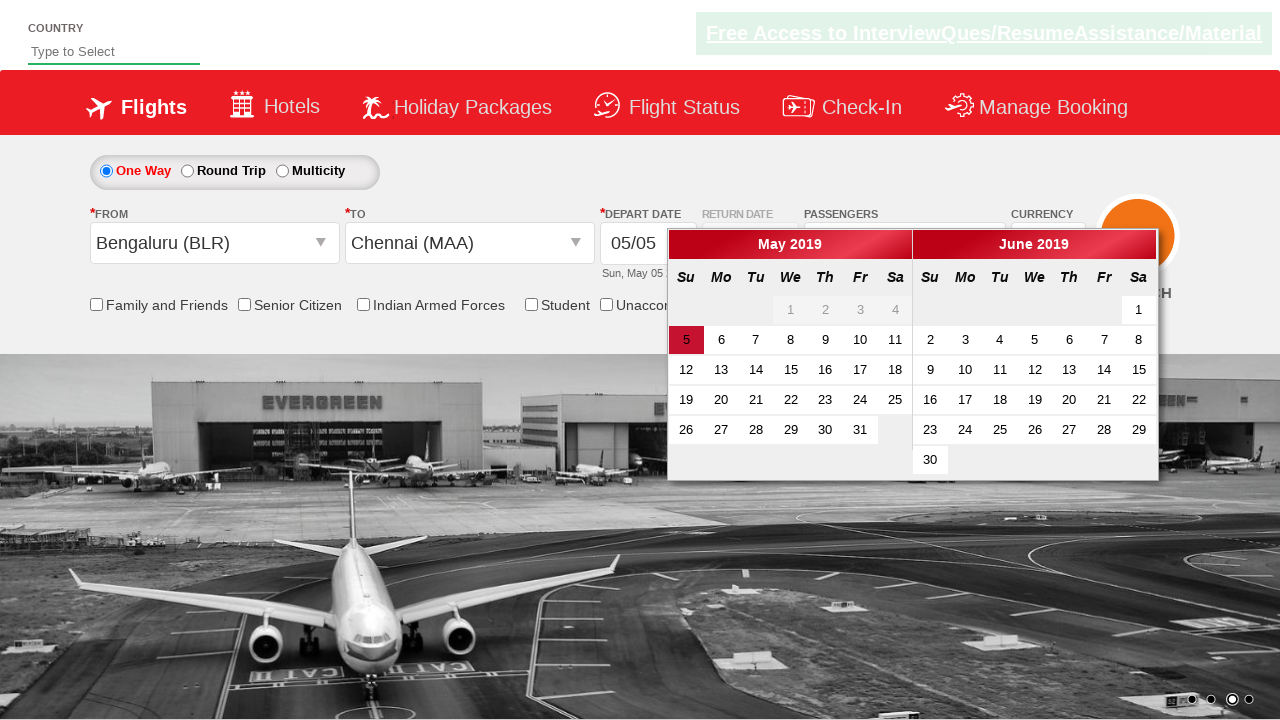

Retrieved departure city value from dropdown
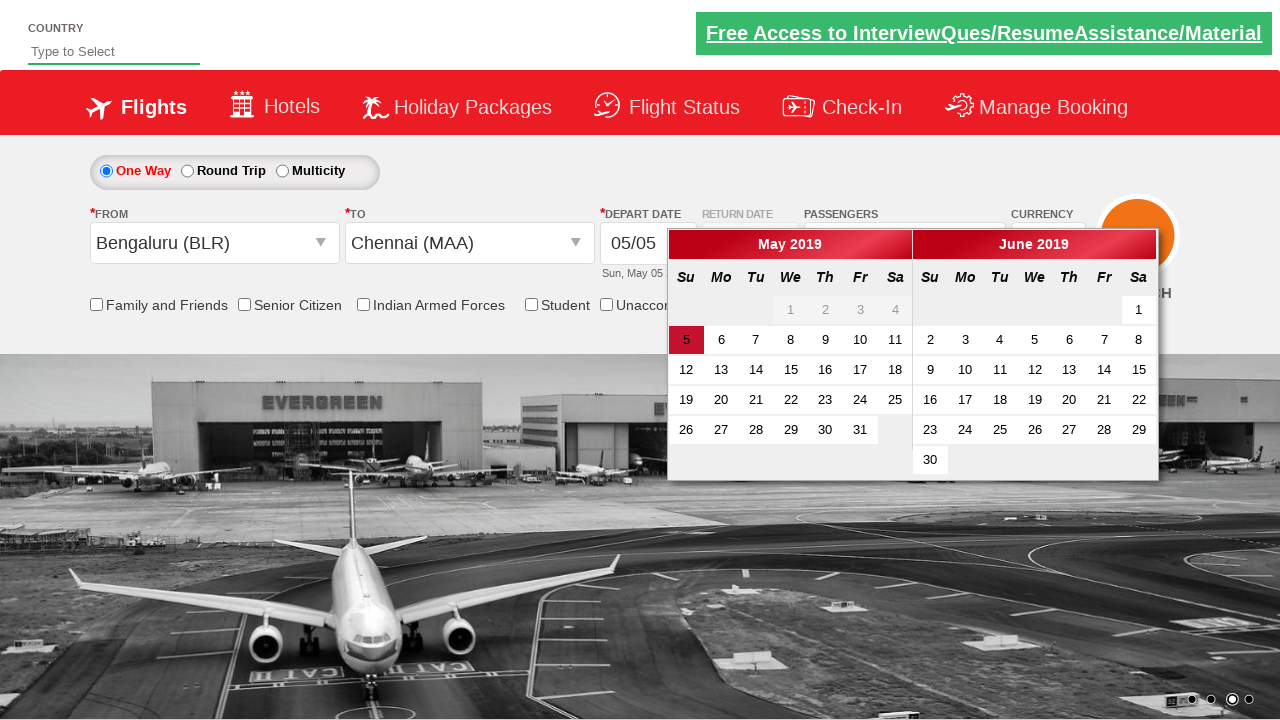

Retrieved arrival city value from dropdown
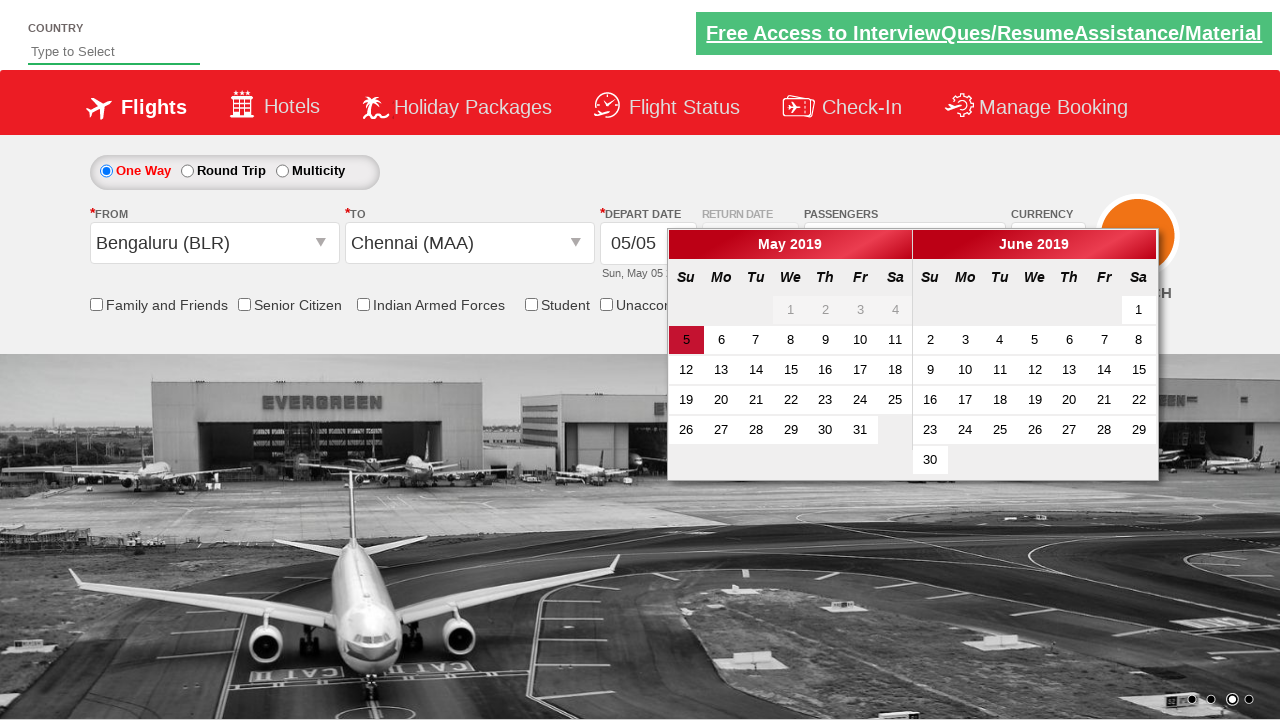

Verified departure city is 'Bengaluru (BLR)'
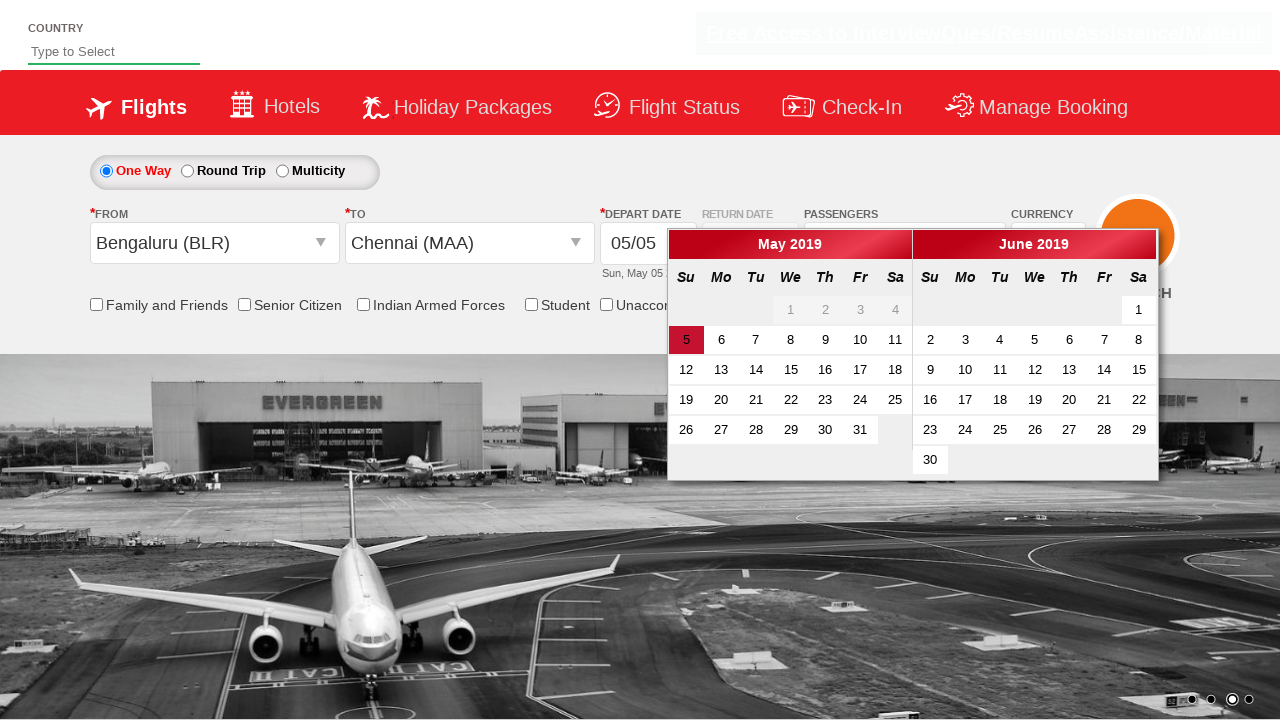

Verified arrival city is 'Chennai (MAA)'
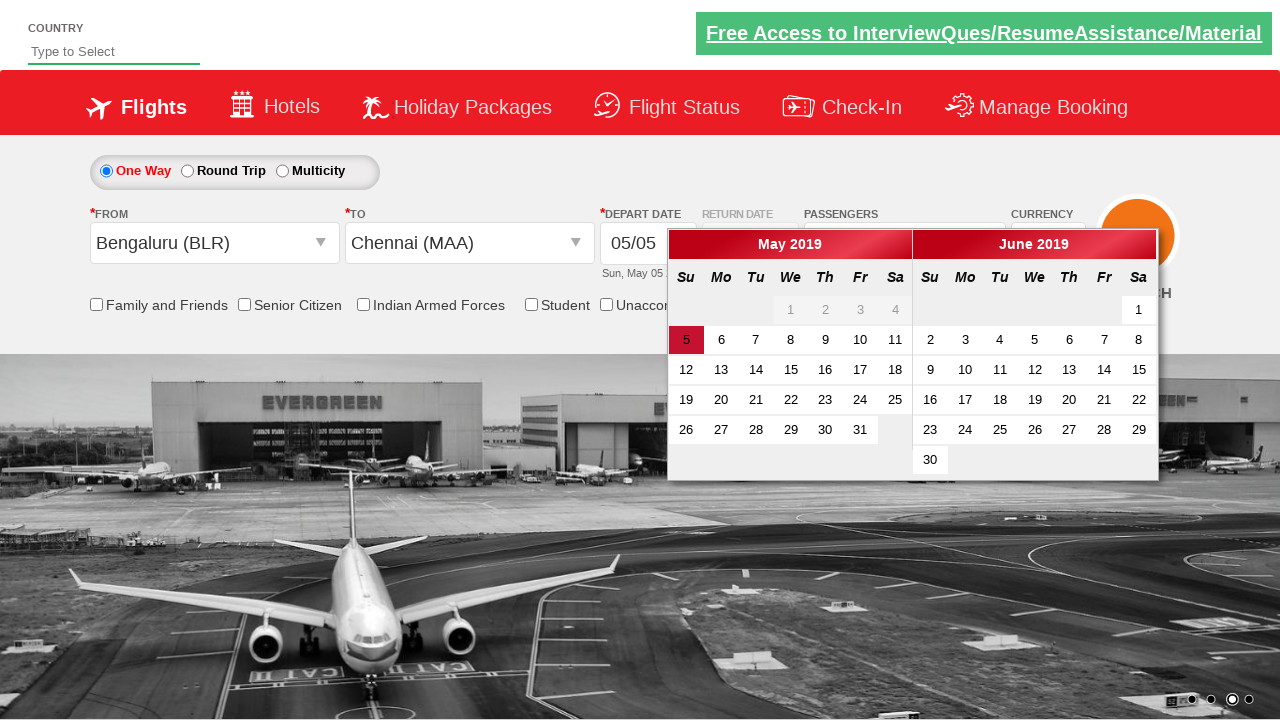

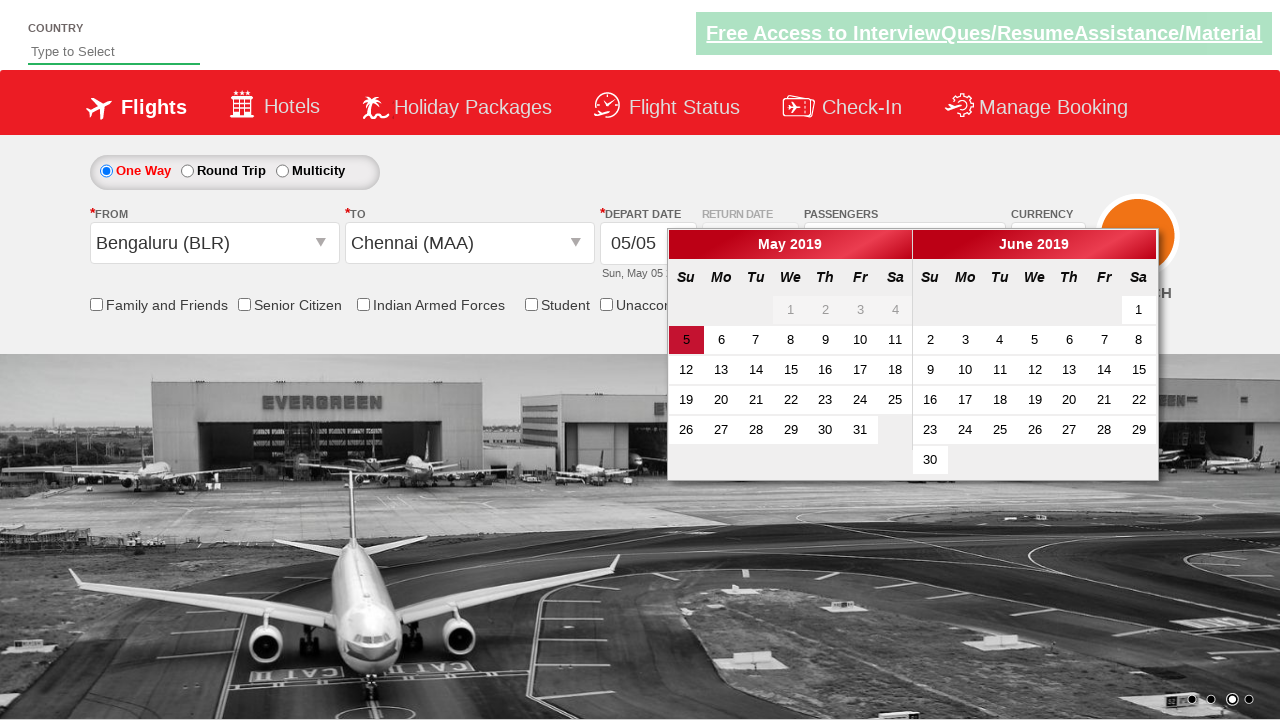